Tests opening multiple external links (Google, Facebook, Tiki) in new tabs, switching between them, then closing all tabs except the parent page.

Starting URL: https://automationfc.github.io/basic-form/index.html

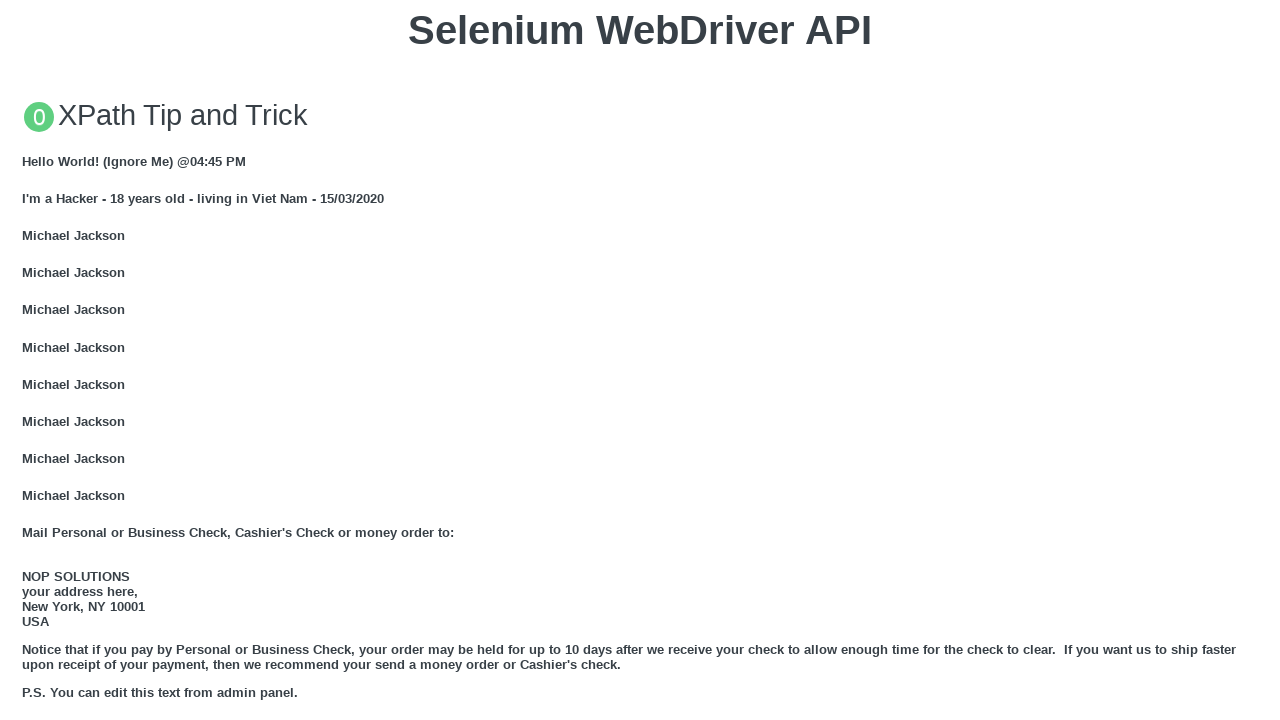

Stored reference to original page
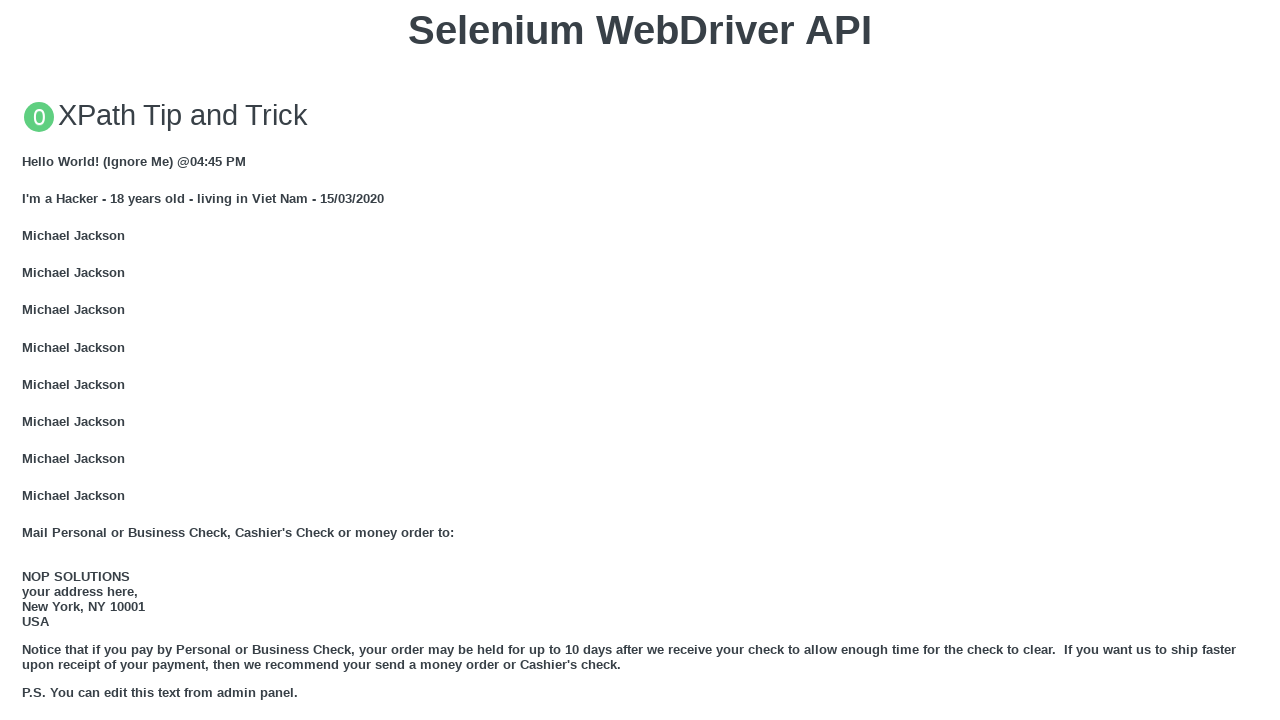

Clicked Google link to open in new tab at (56, 360) on a:text('GOOGLE')
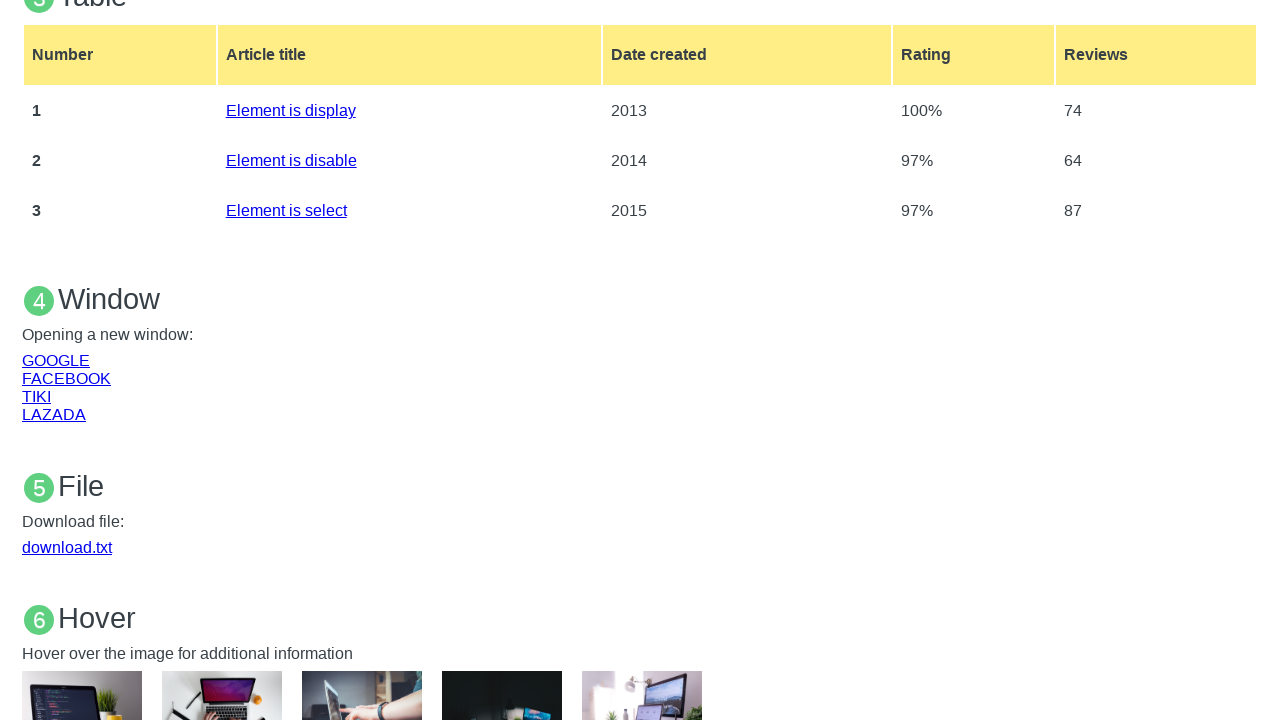

Google page object captured
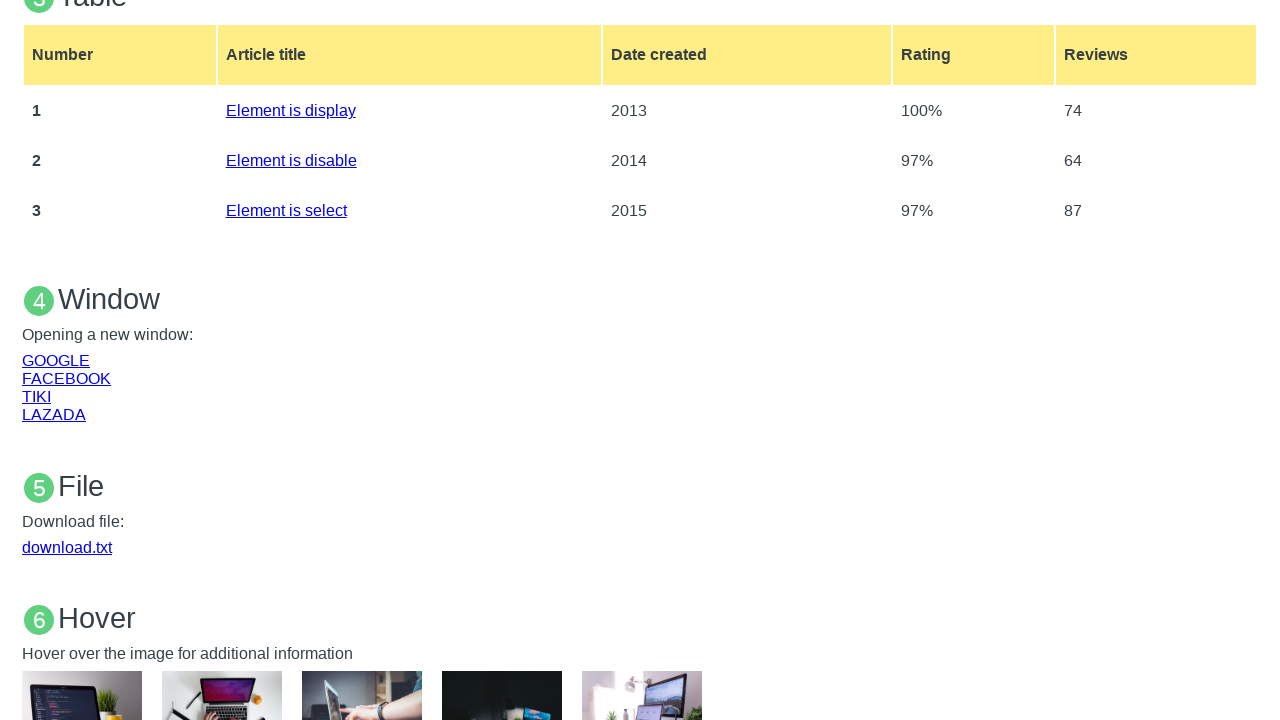

Google page finished loading
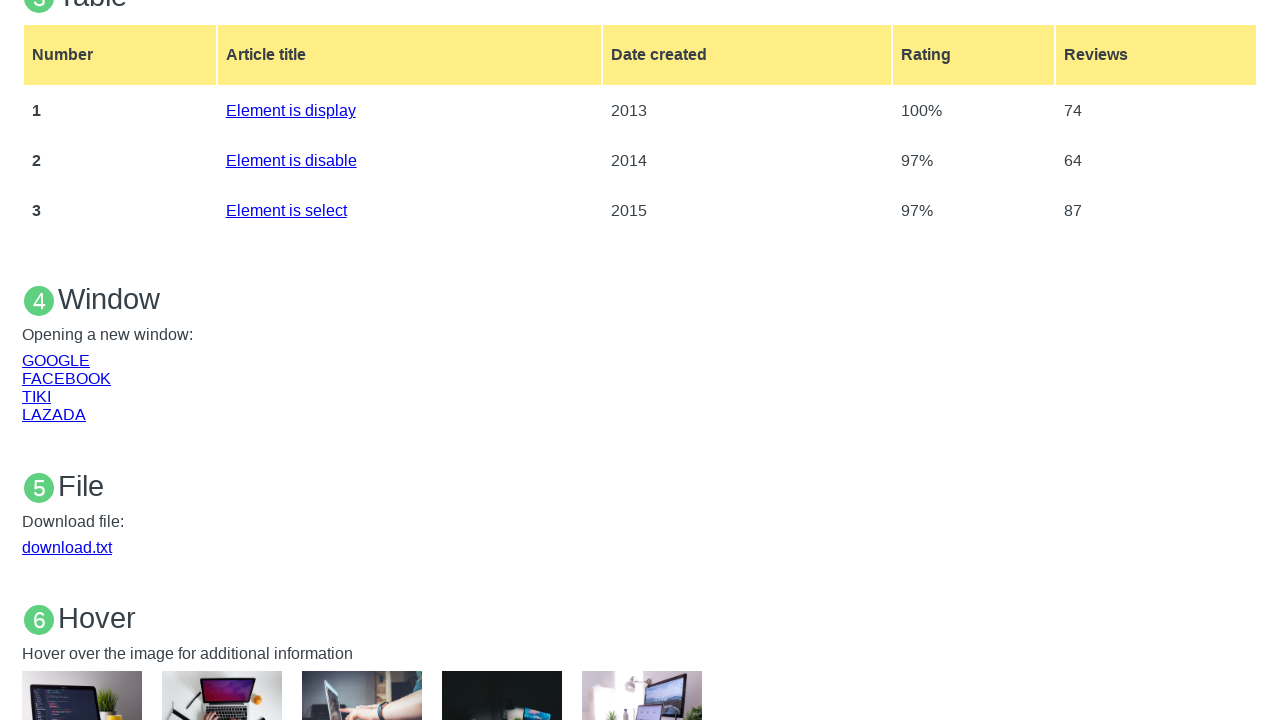

Google page title: 
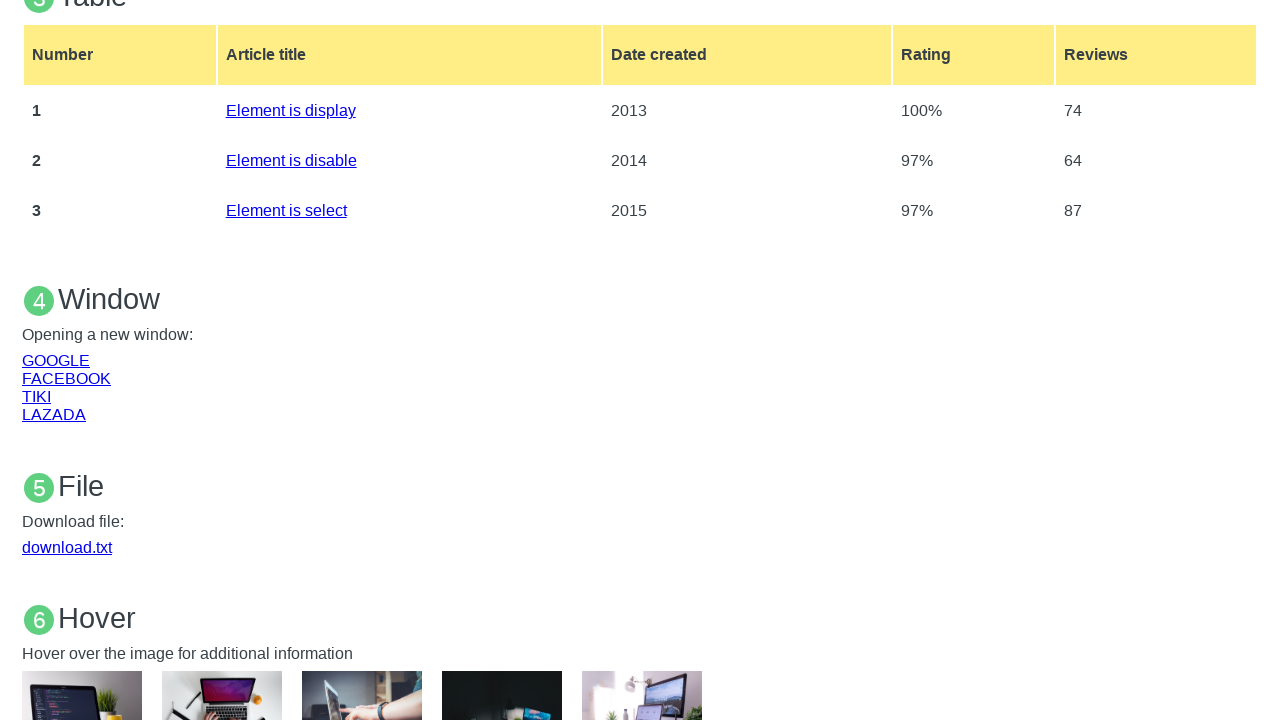

Switched back to original page
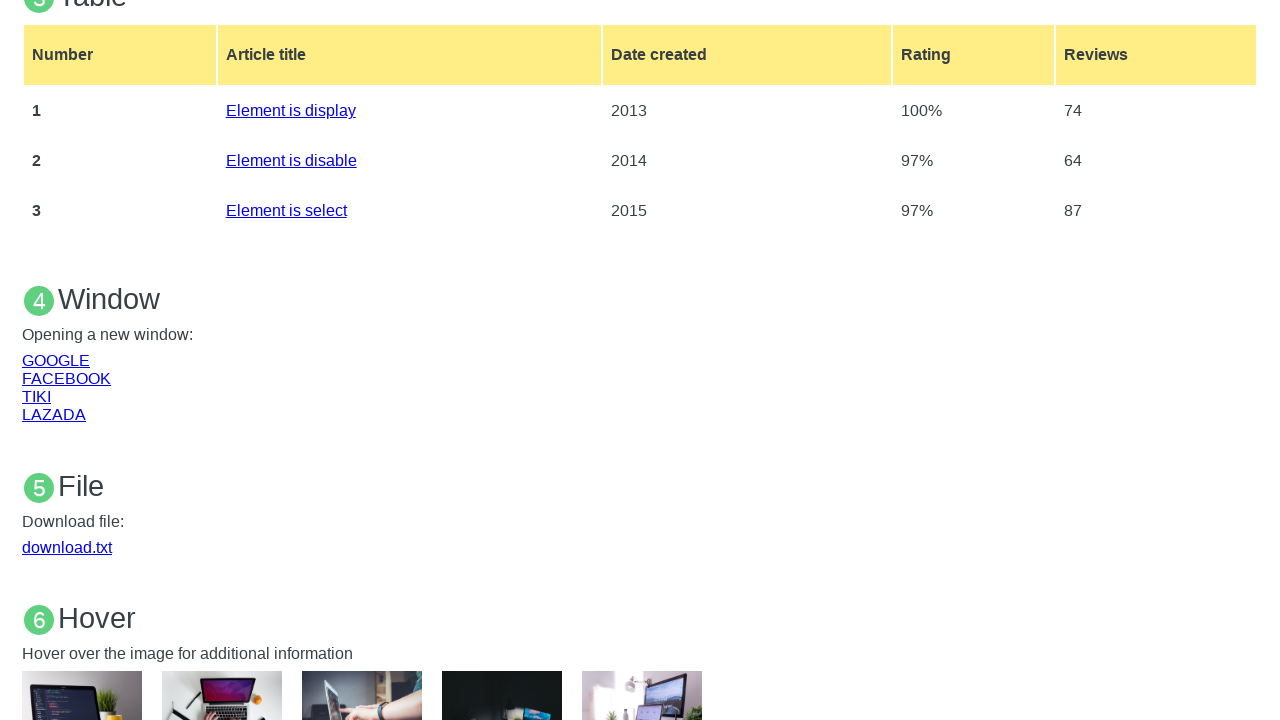

Clicked Facebook link to open in new tab at (66, 378) on a:text('FACEBOOK')
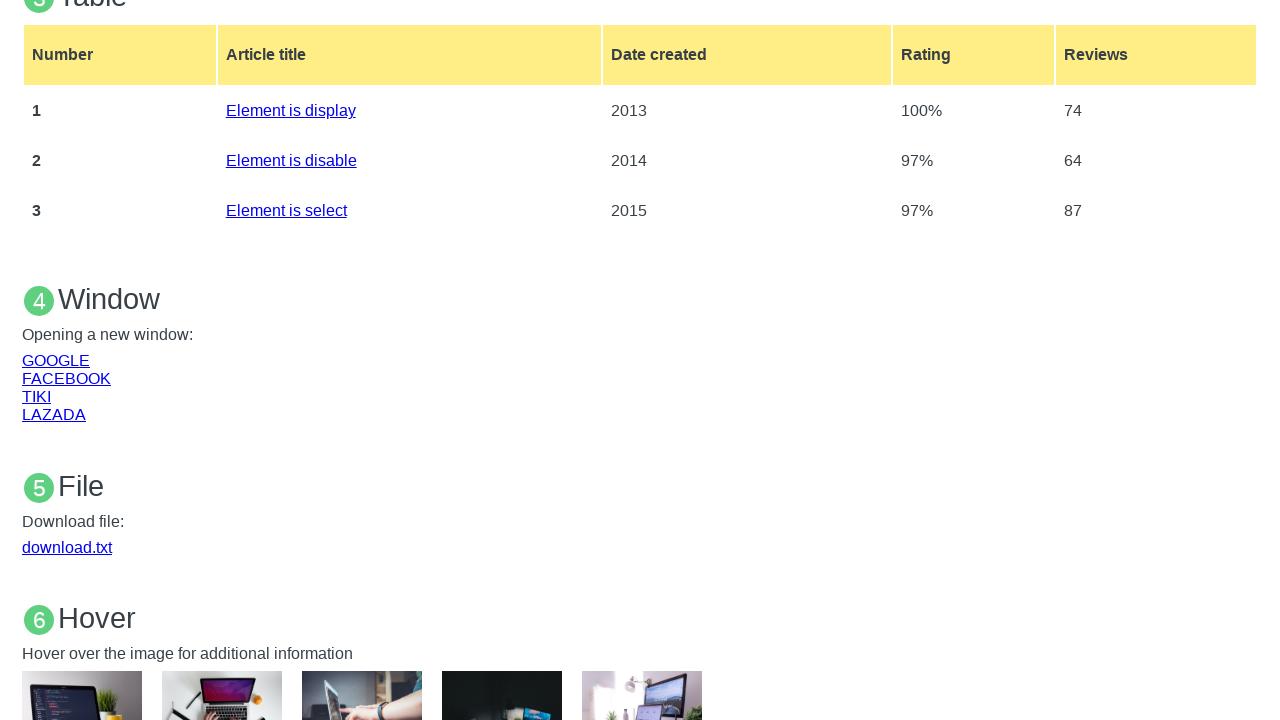

Facebook page object captured
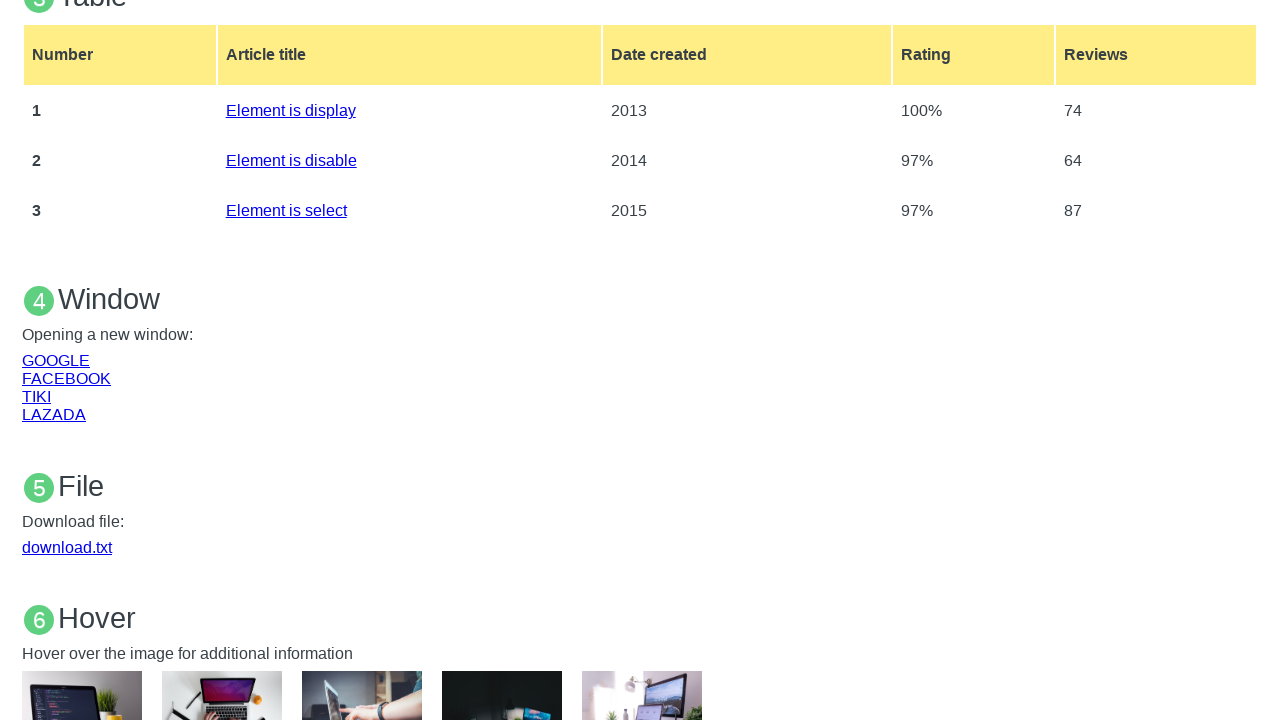

Facebook page finished loading
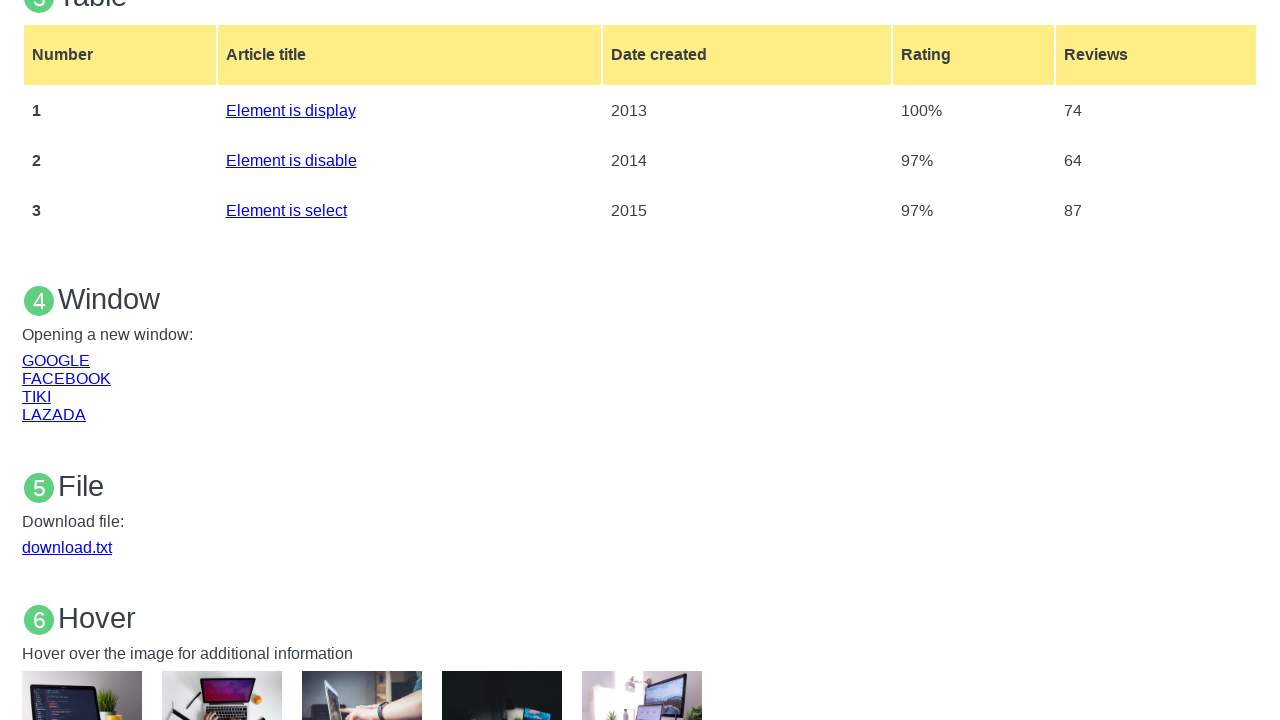

Facebook page title: 
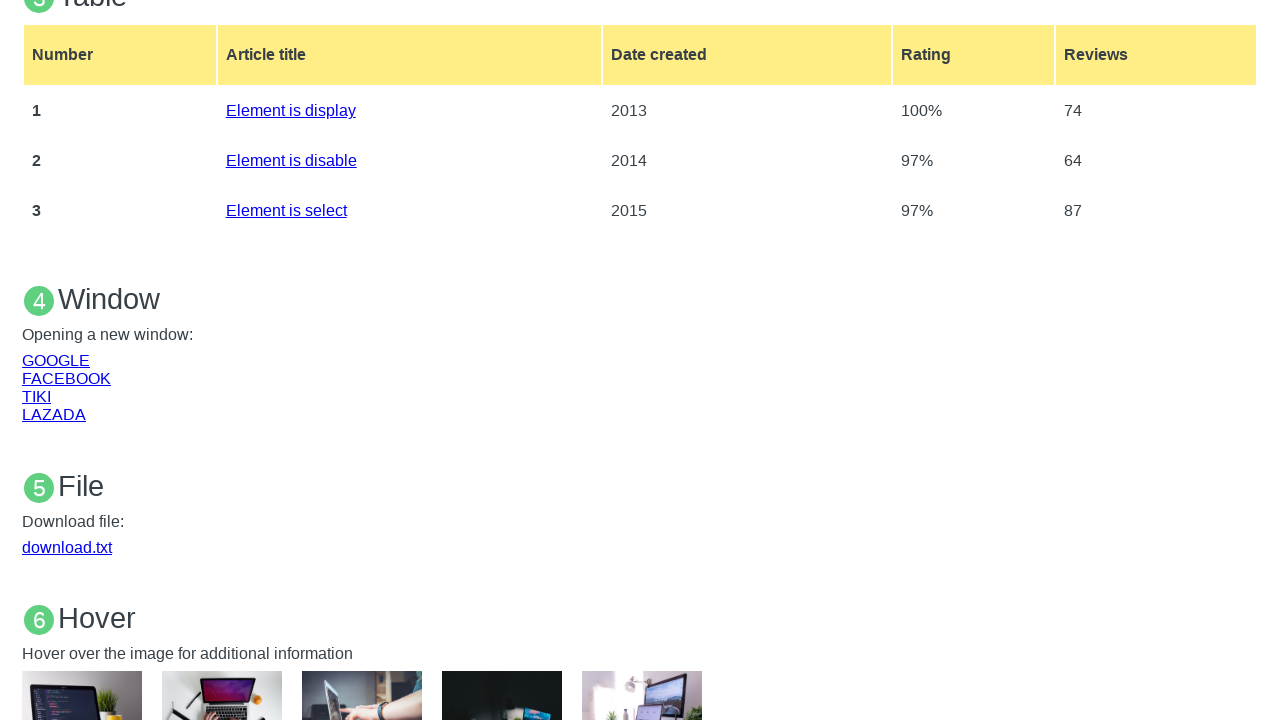

Switched back to original page
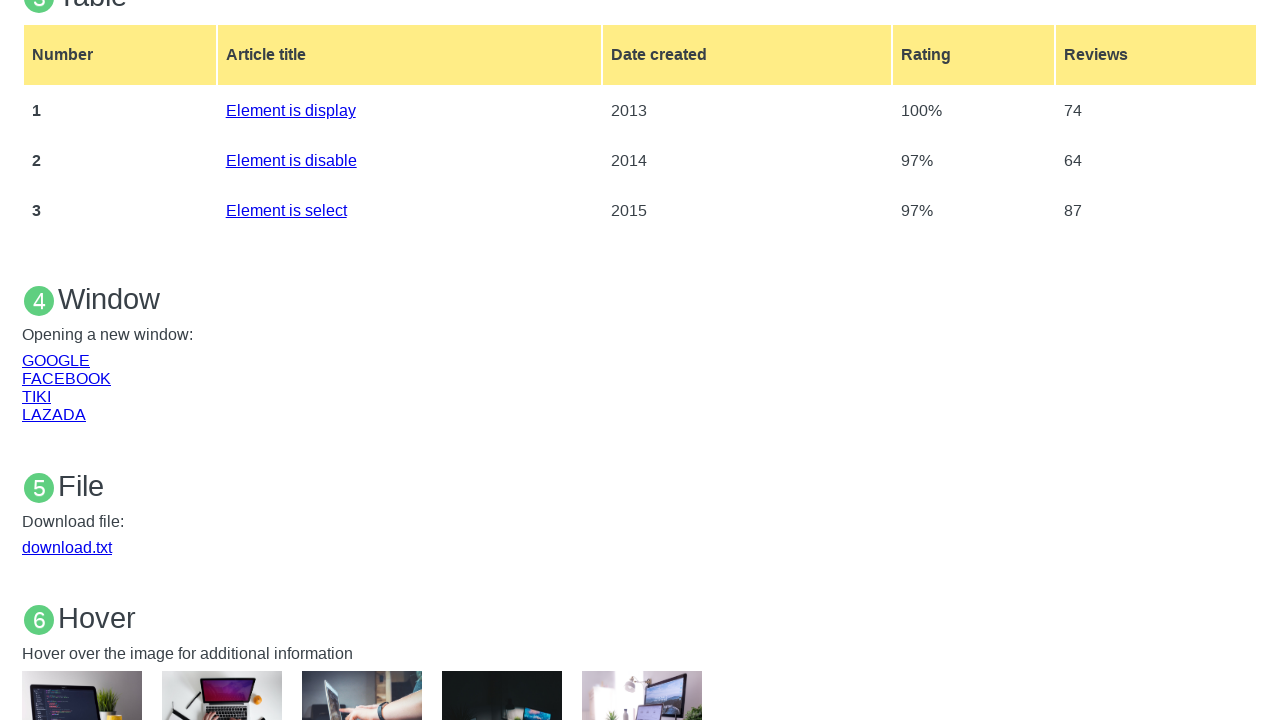

Clicked Tiki link to open in new tab at (36, 396) on a:text('TIKI')
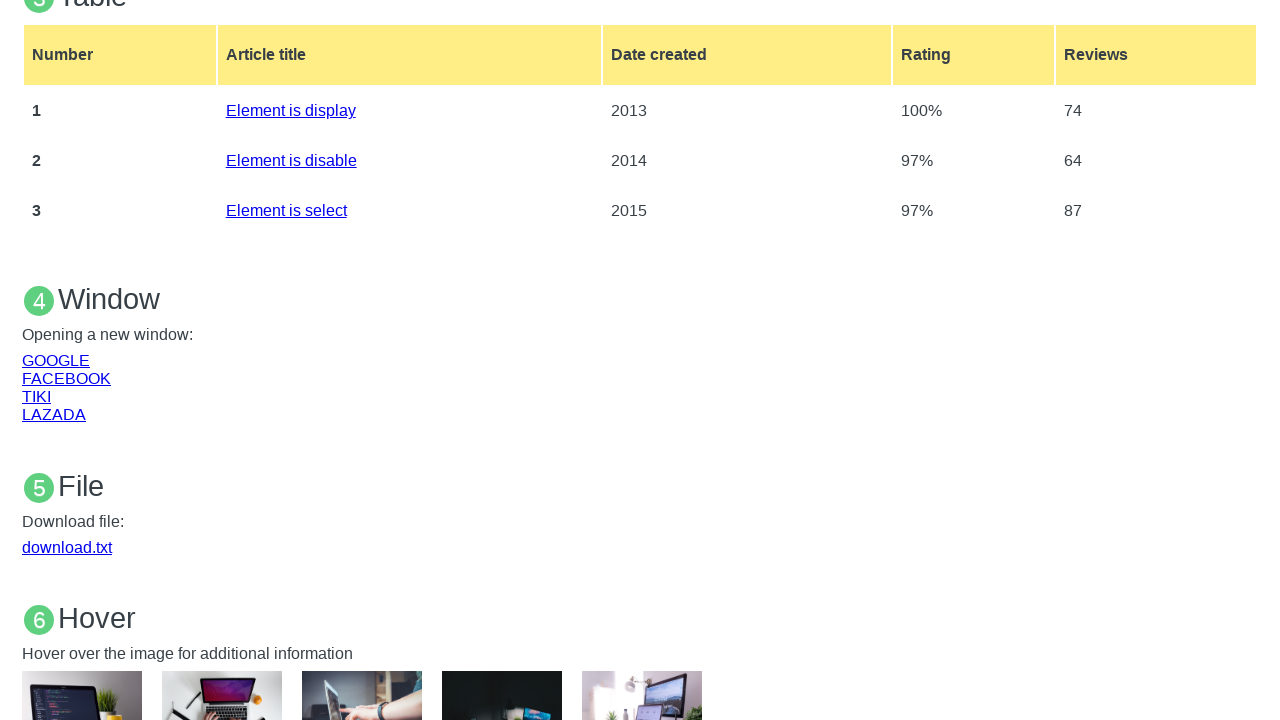

Tiki page object captured
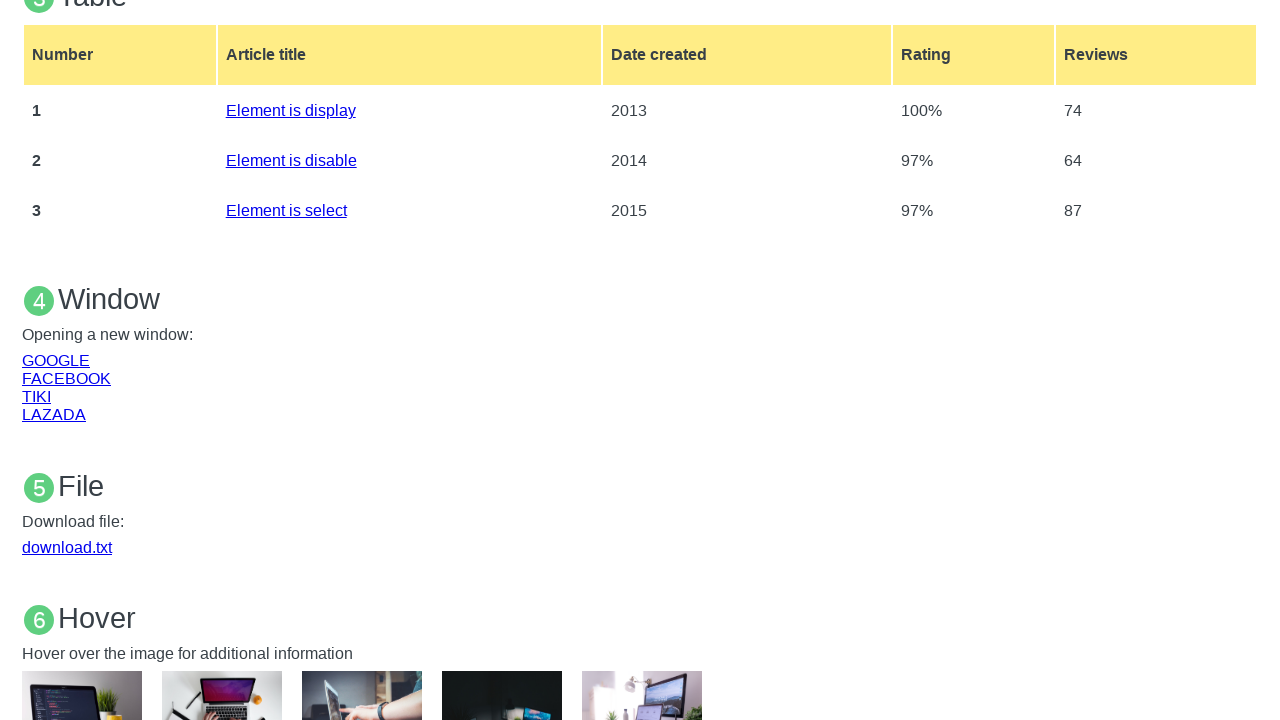

Tiki page finished loading
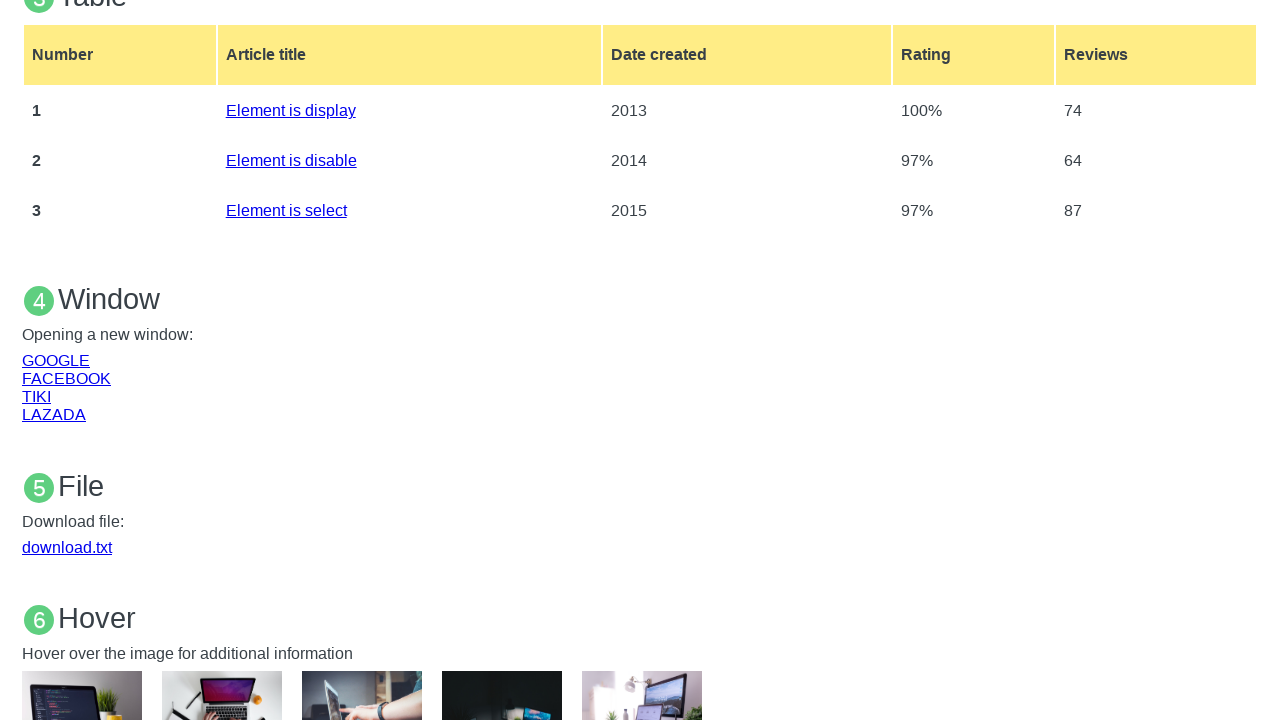

Tiki page title: Tiki - Mua hàng online giá tốt, hàng chuẩn, ship nhanh
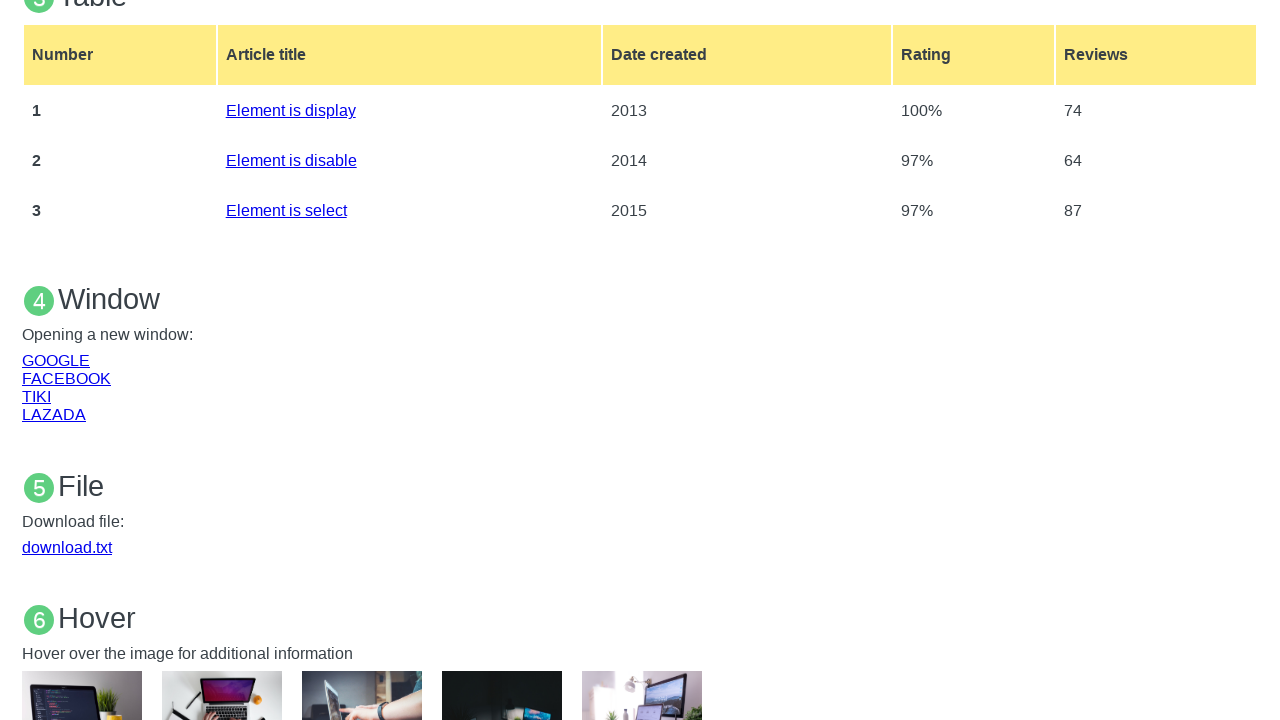

Closed all external tab pages except original
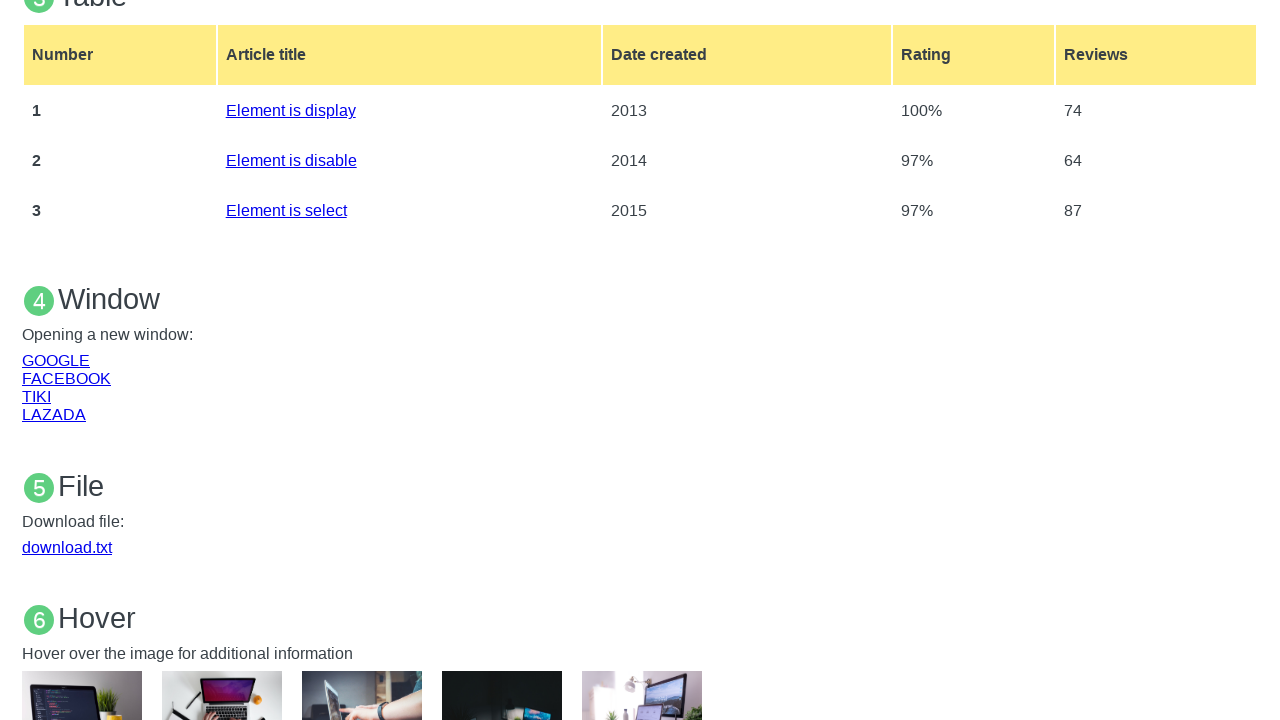

Brought original page to front
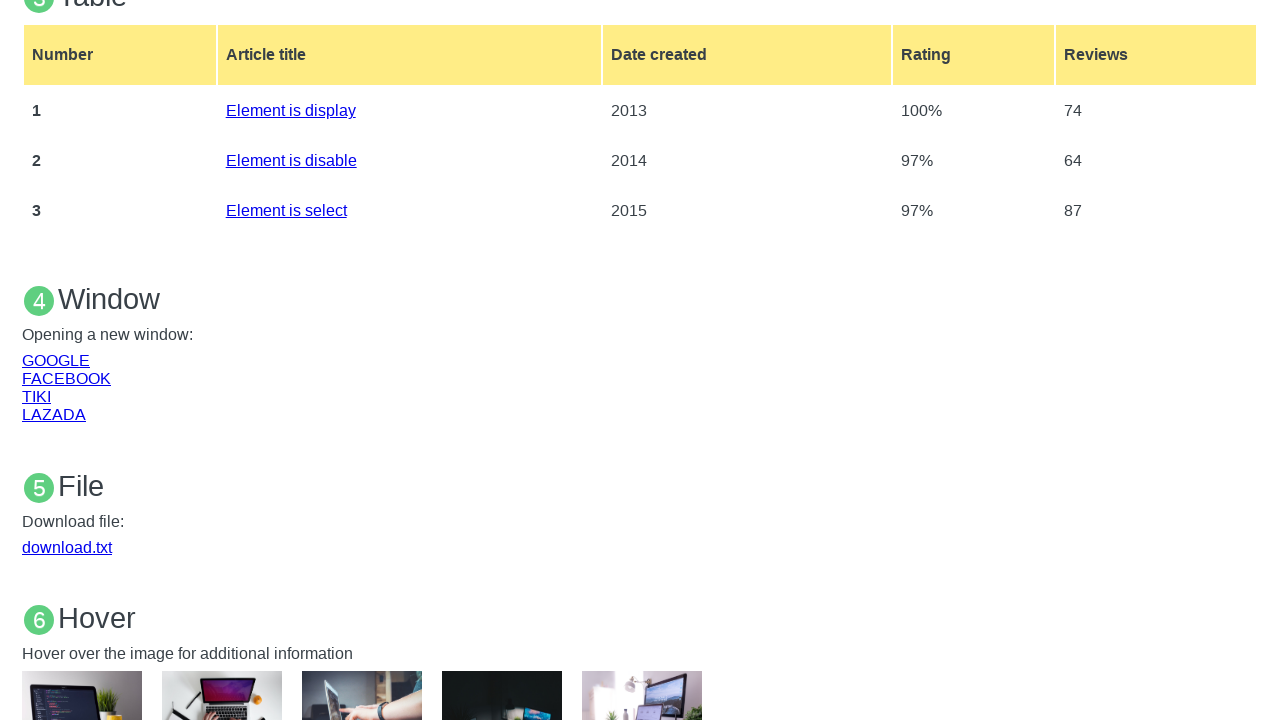

Final verification - original page title: Selenium WebDriver
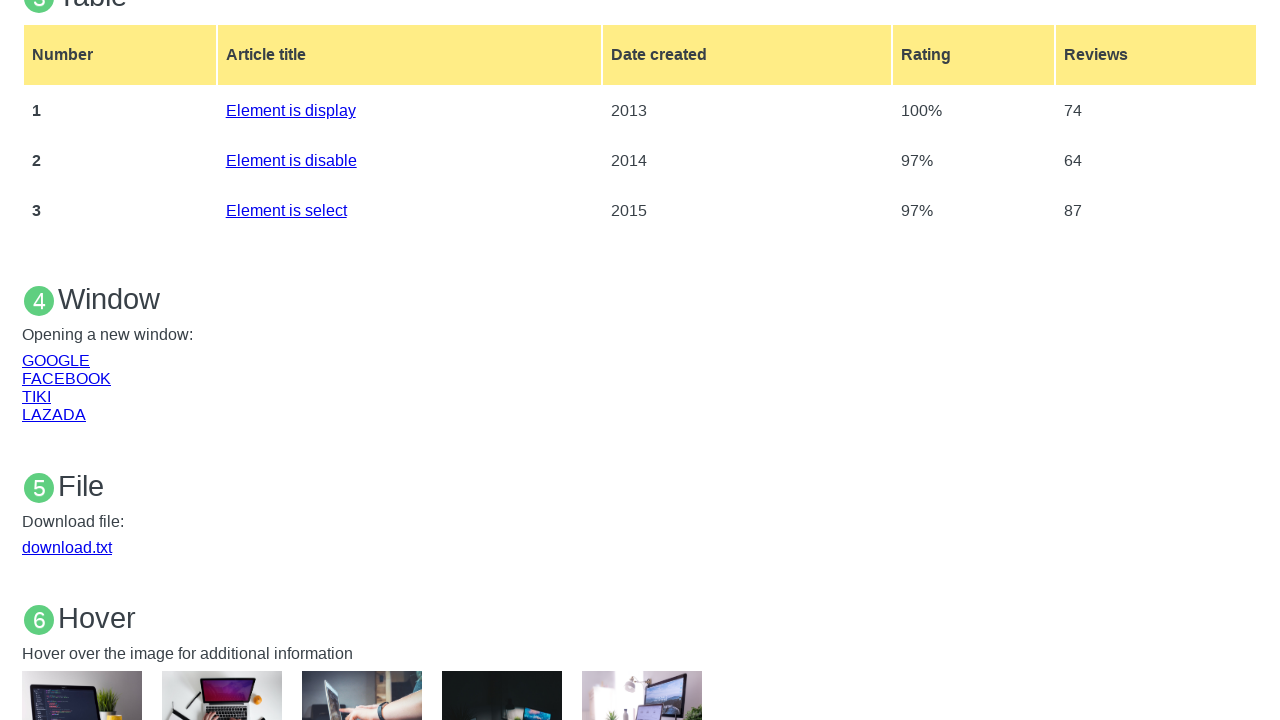

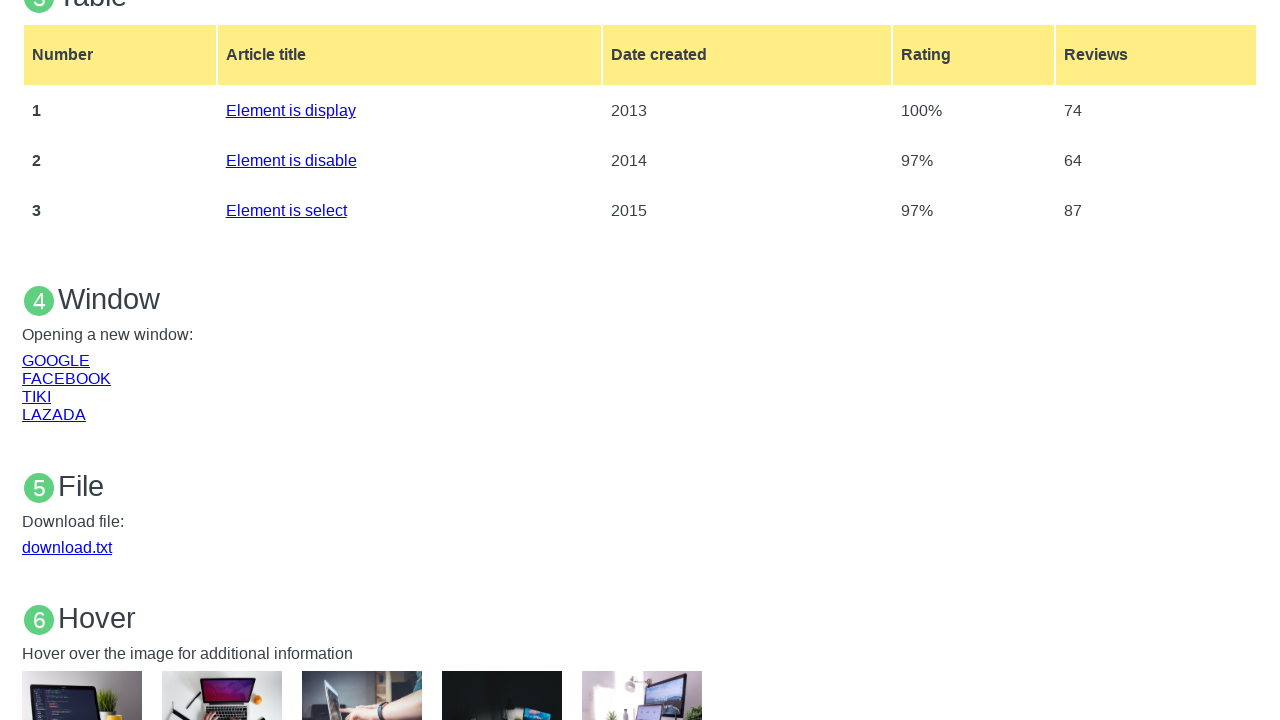